Tests drag and drop functionality on jQuery UI demo page by dragging an element and dropping it onto a target area

Starting URL: https://jqueryui.com/droppable/

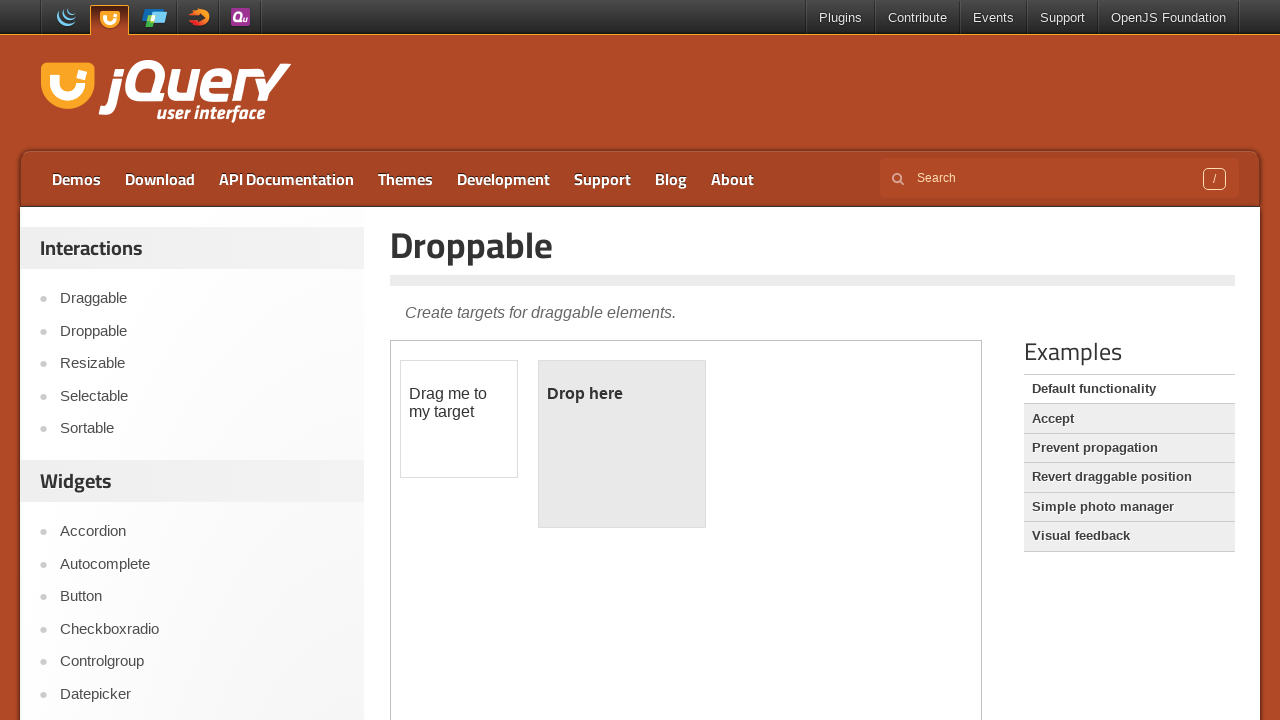

Navigated to jQuery UI droppable demo page
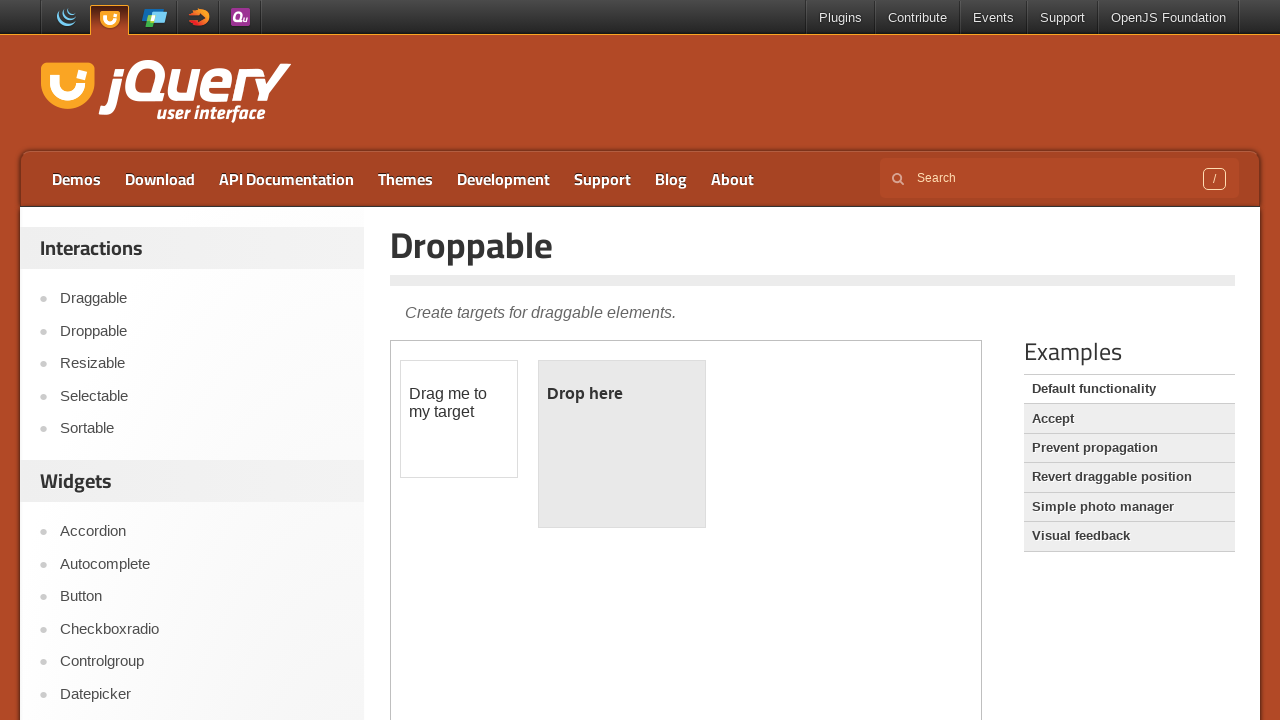

Located the demo iframe
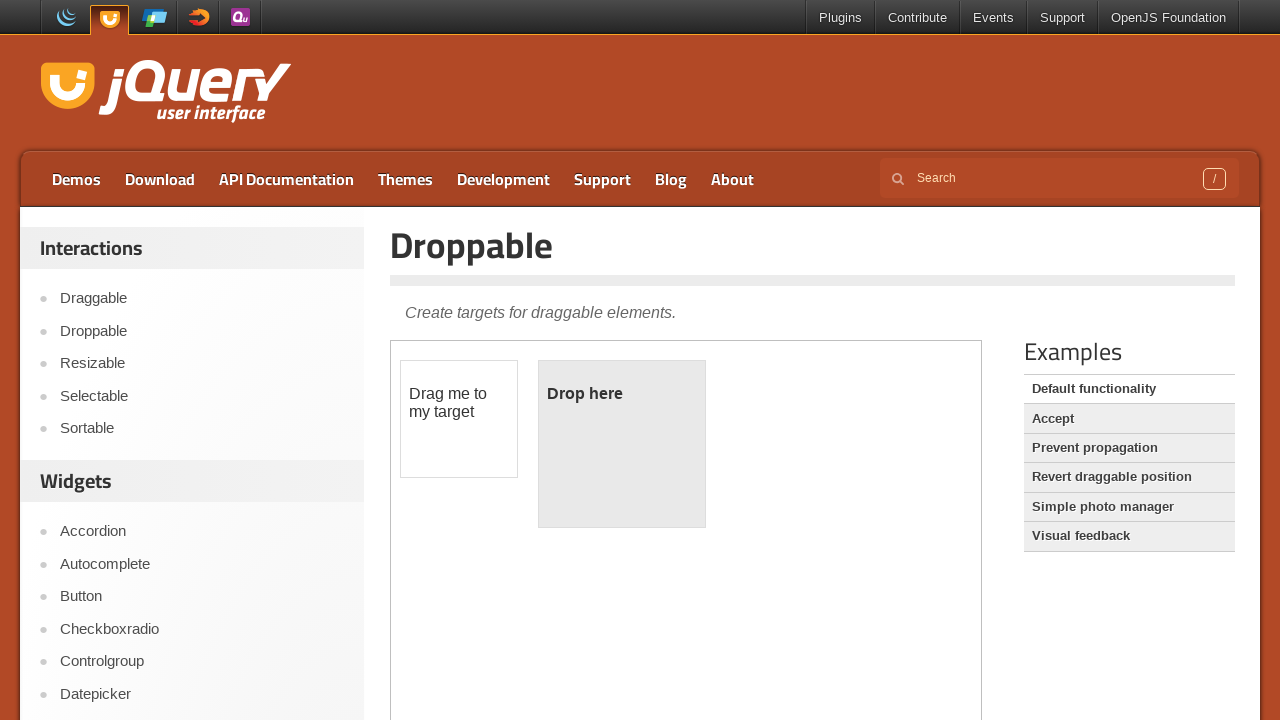

Located the draggable element
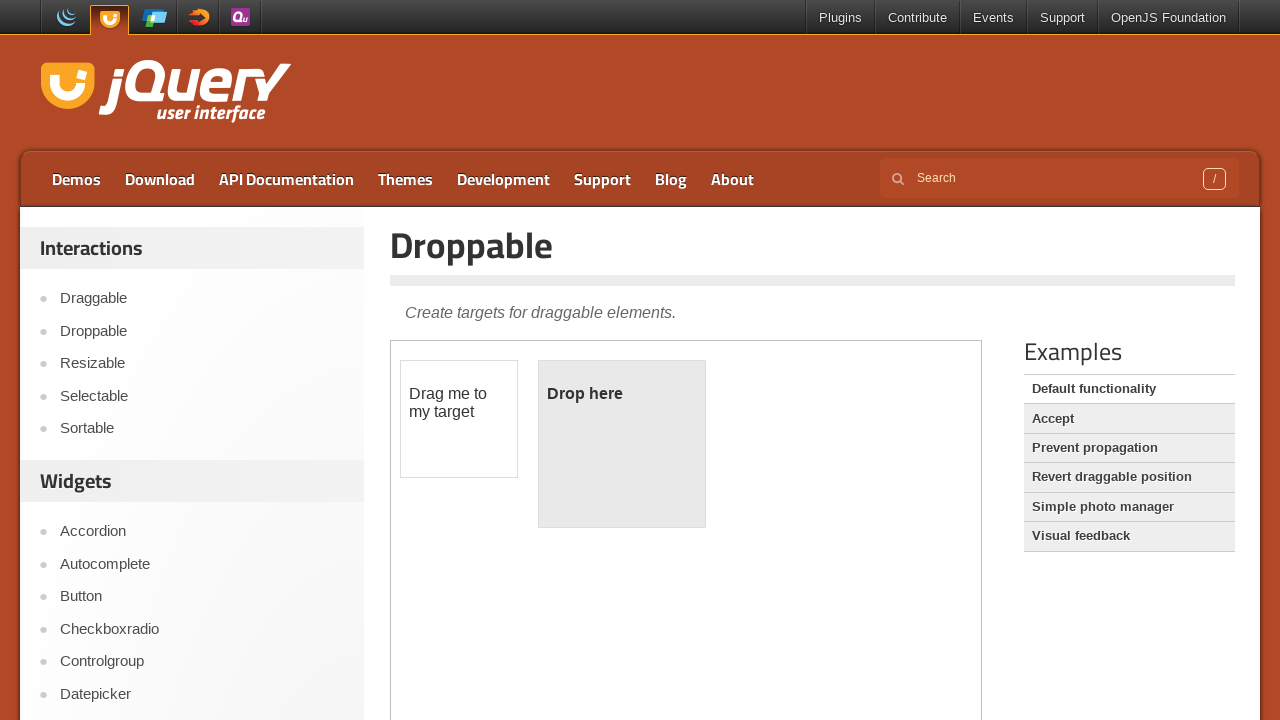

Located the droppable target element
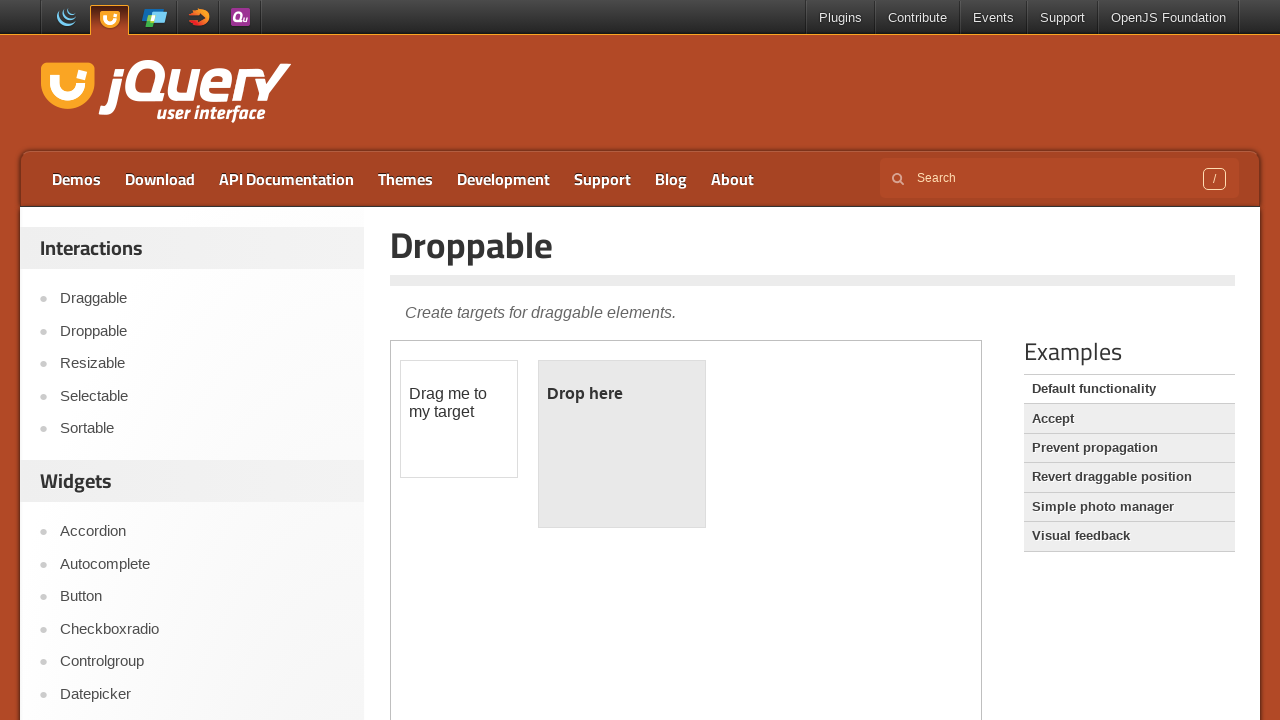

Dragged the draggable element and dropped it onto the droppable target at (622, 444)
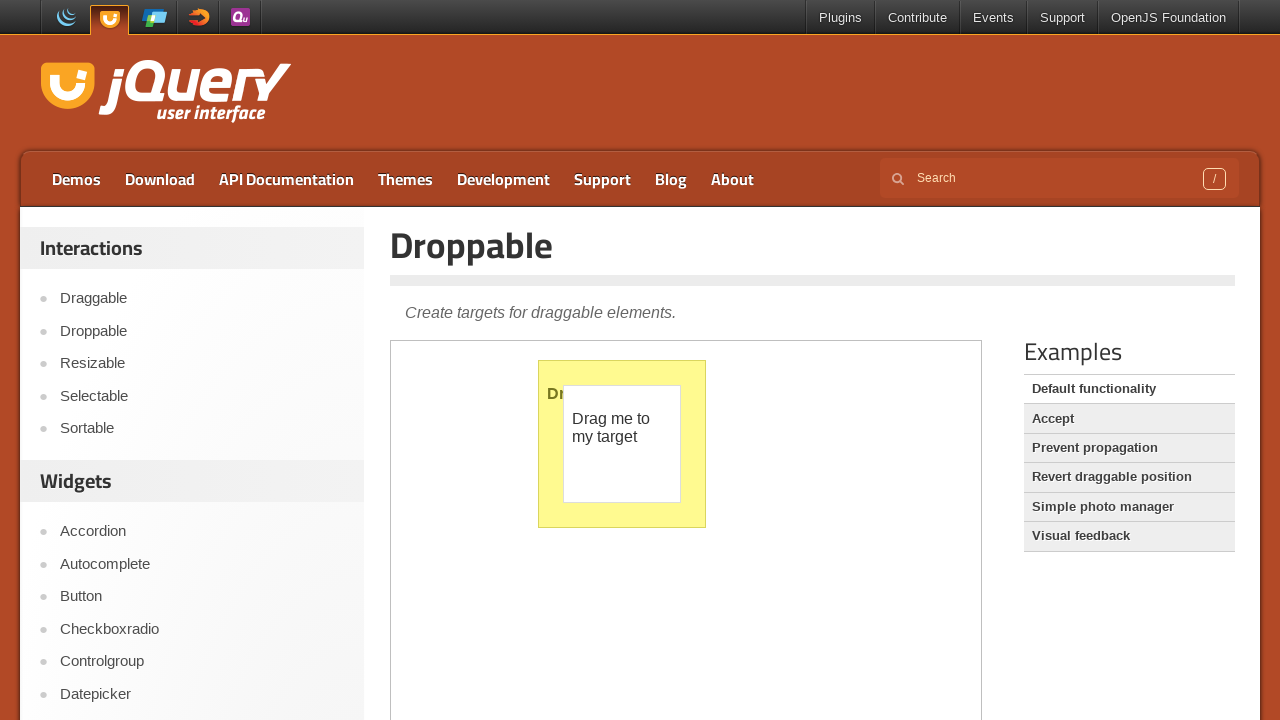

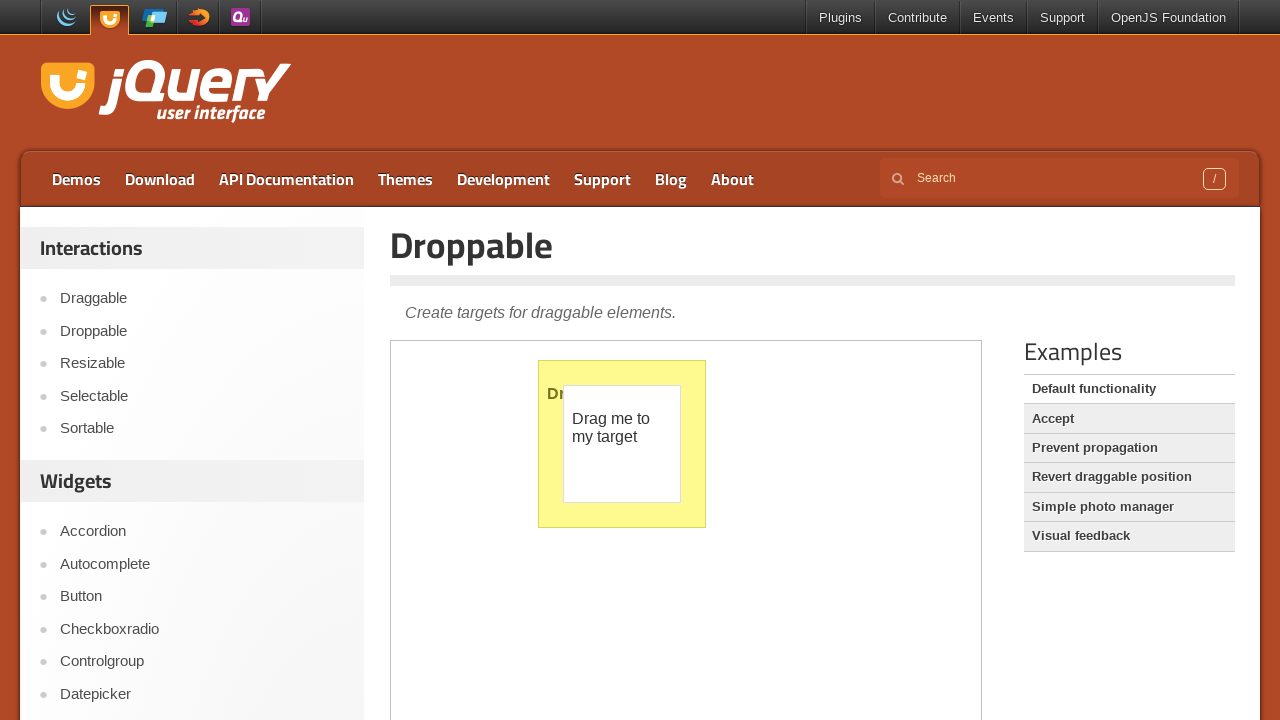